Tests navigation to Skype by clicking the Skype social icon and verifying the URL changes to the Skype invite link

Starting URL: http://devquality.ru/ru

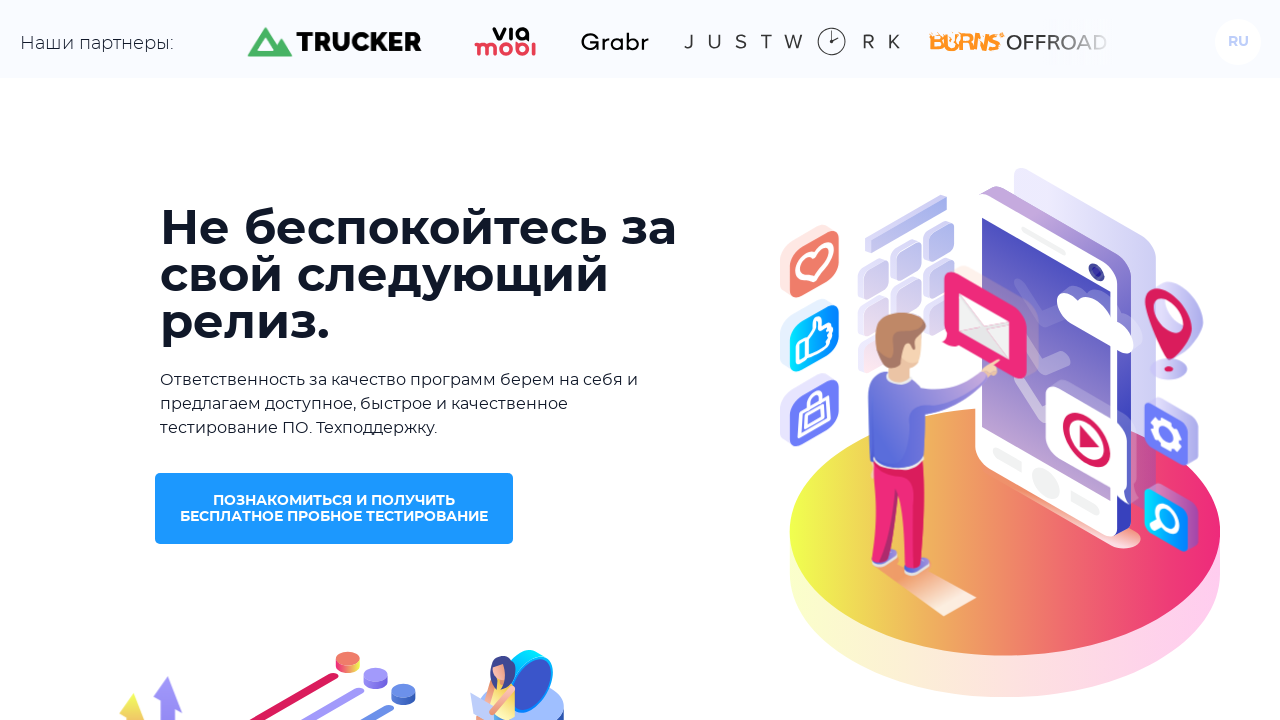

Clicked Skype social icon (third social link) at (998, 577) on .social__list a >> nth=2
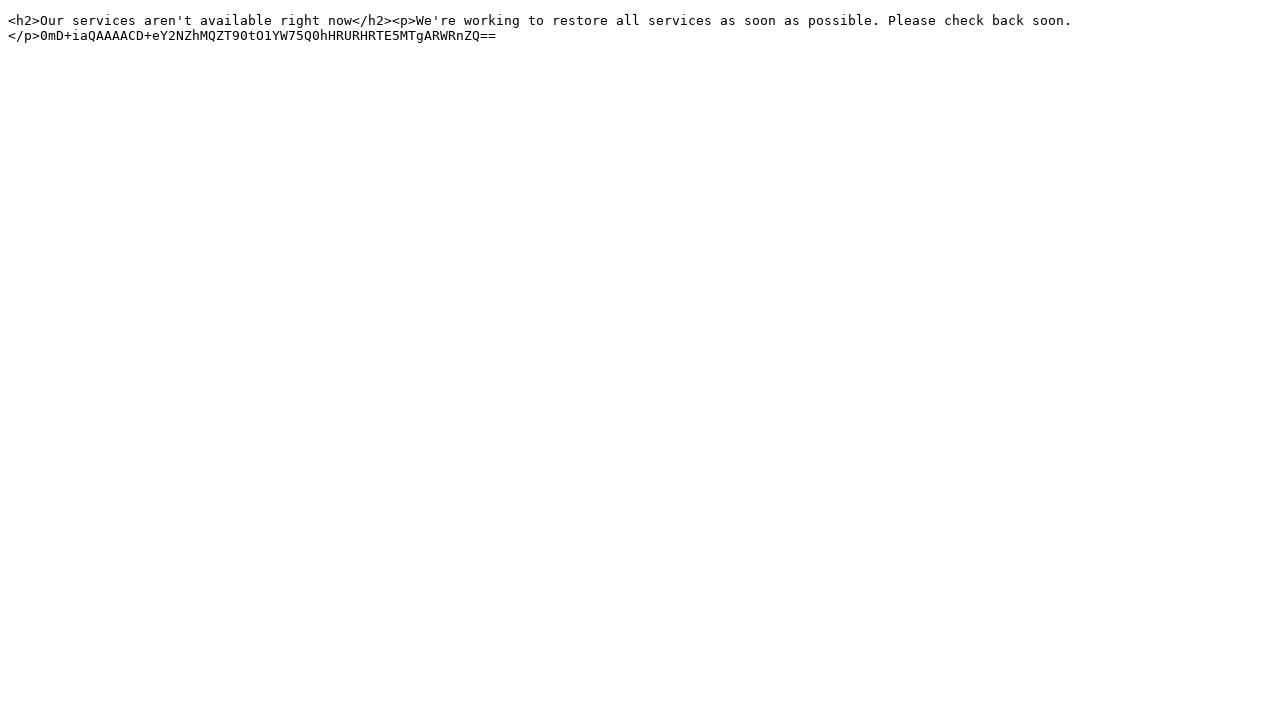

Navigation to Skype invite link confirmed
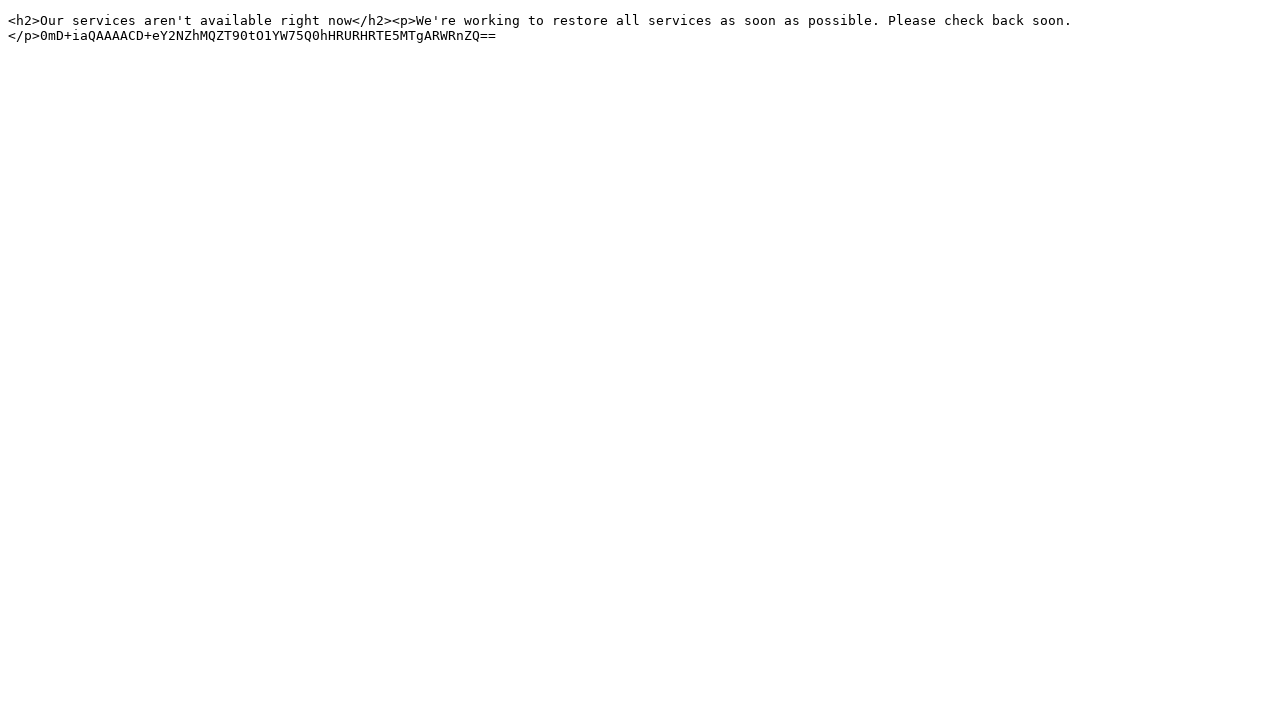

Navigated back to the original page
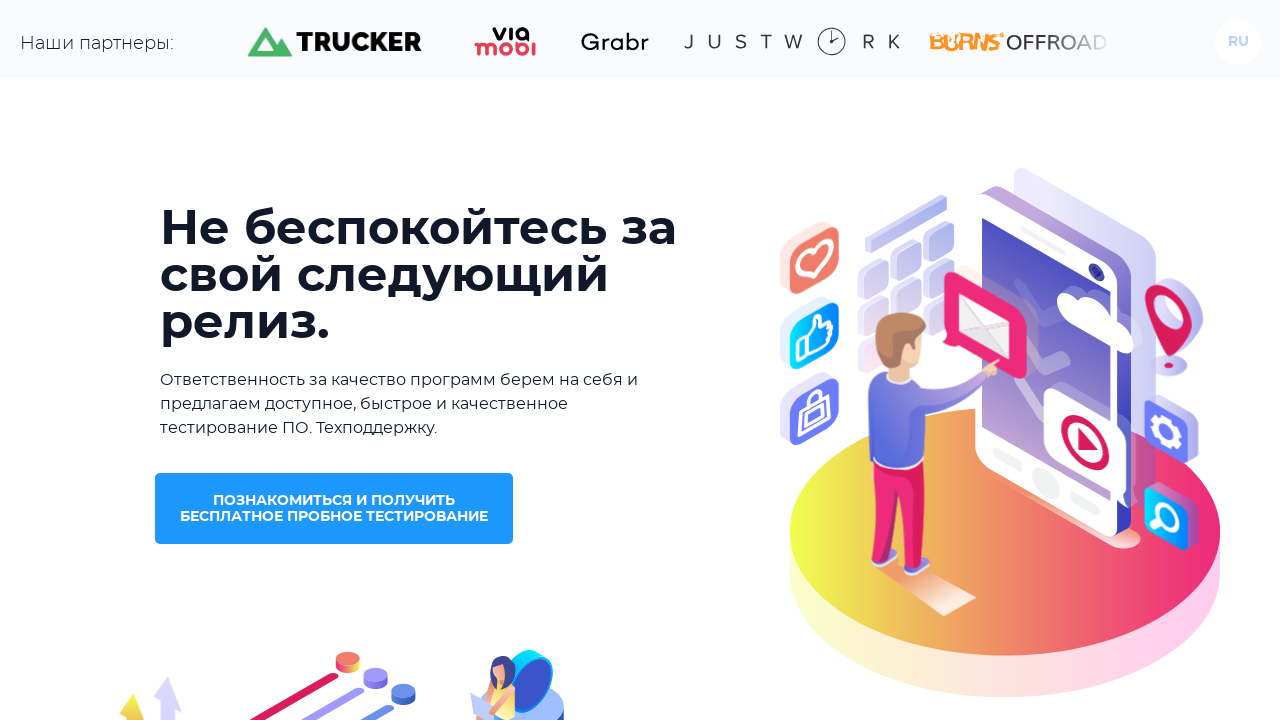

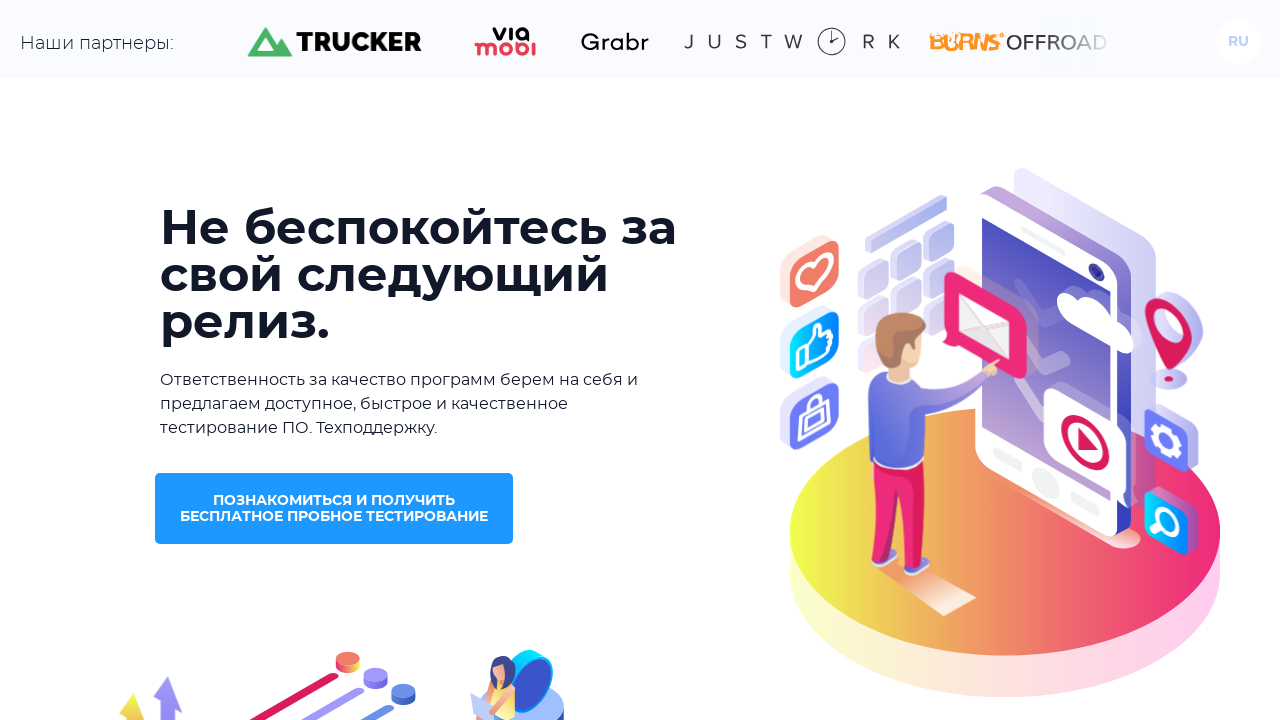